Tests radio button functionality by selecting different experience level options on a practice form

Starting URL: https://www.techlistic.com/p/selenium-practice-form.html

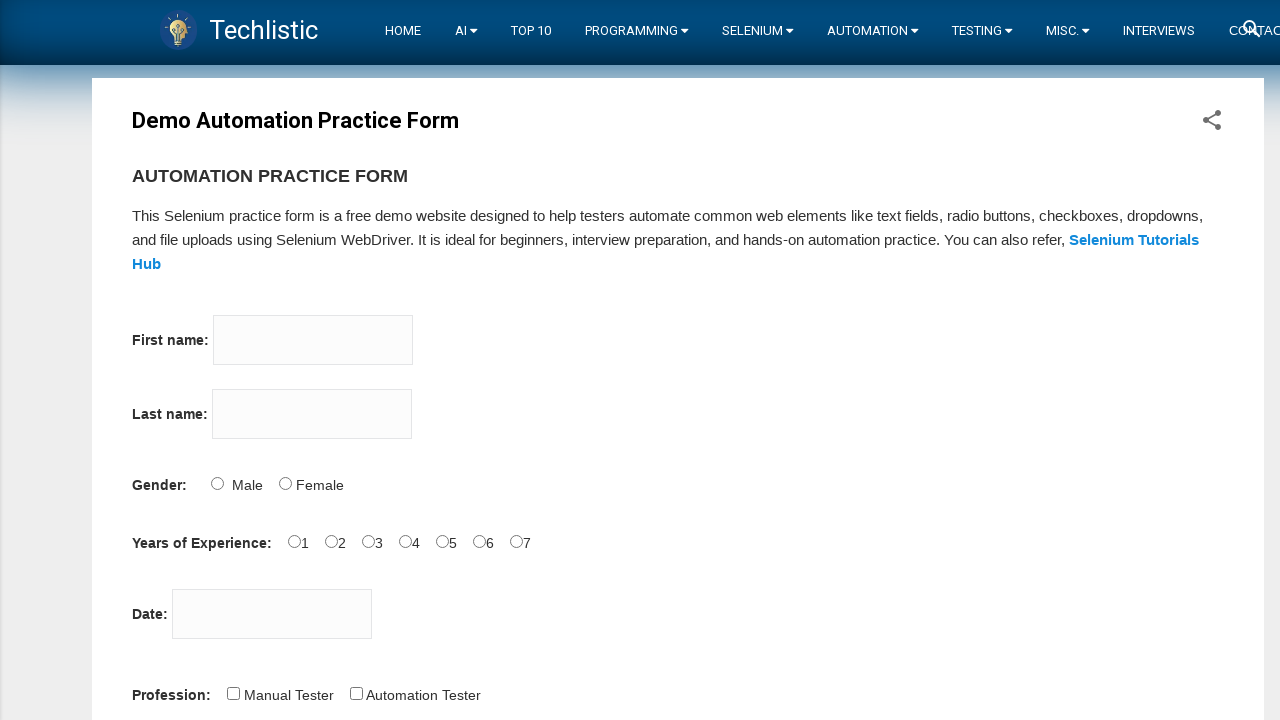

Located first radio button (exp-0)
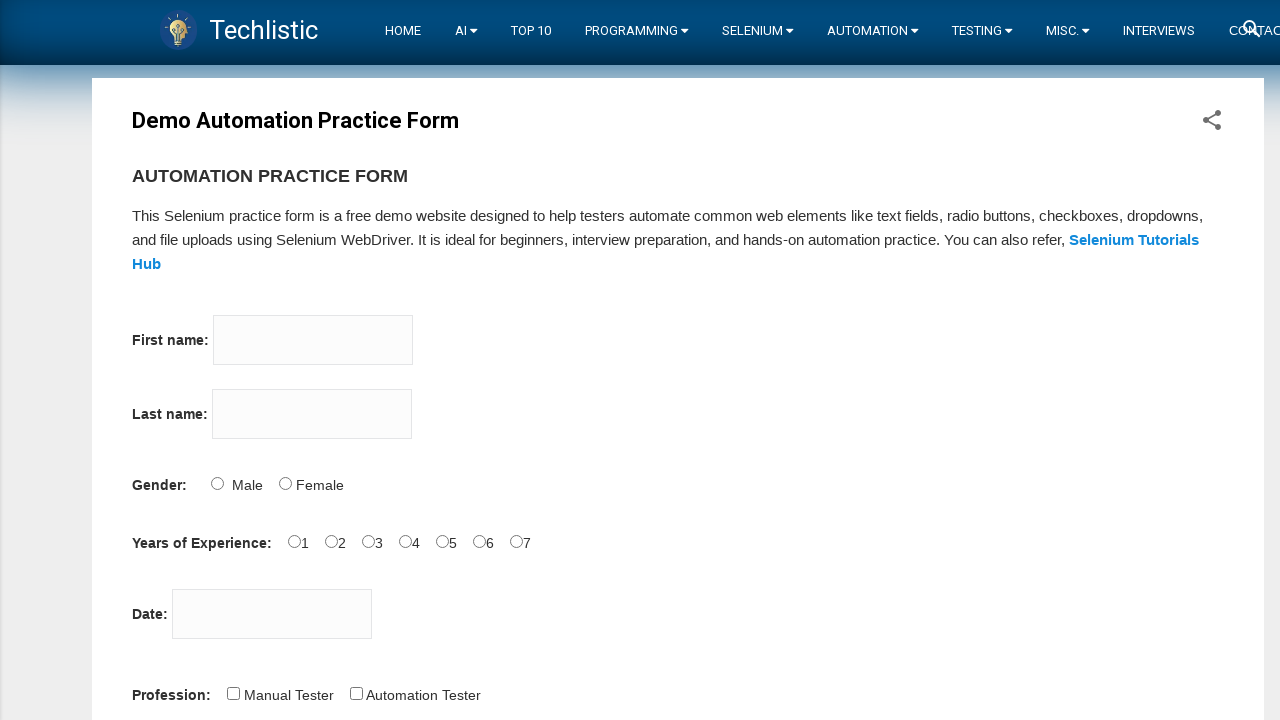

Checked initial state of first radio button
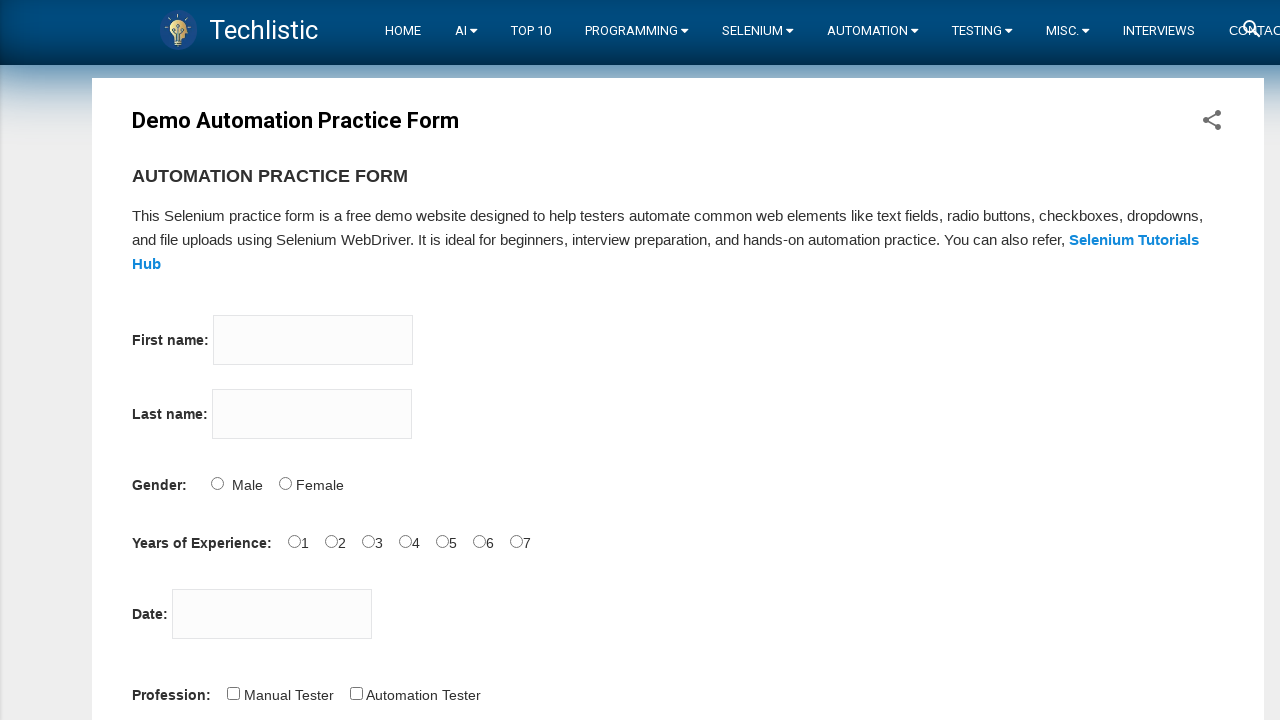

Clicked first radio button (exp-0) at (294, 541) on #exp-0
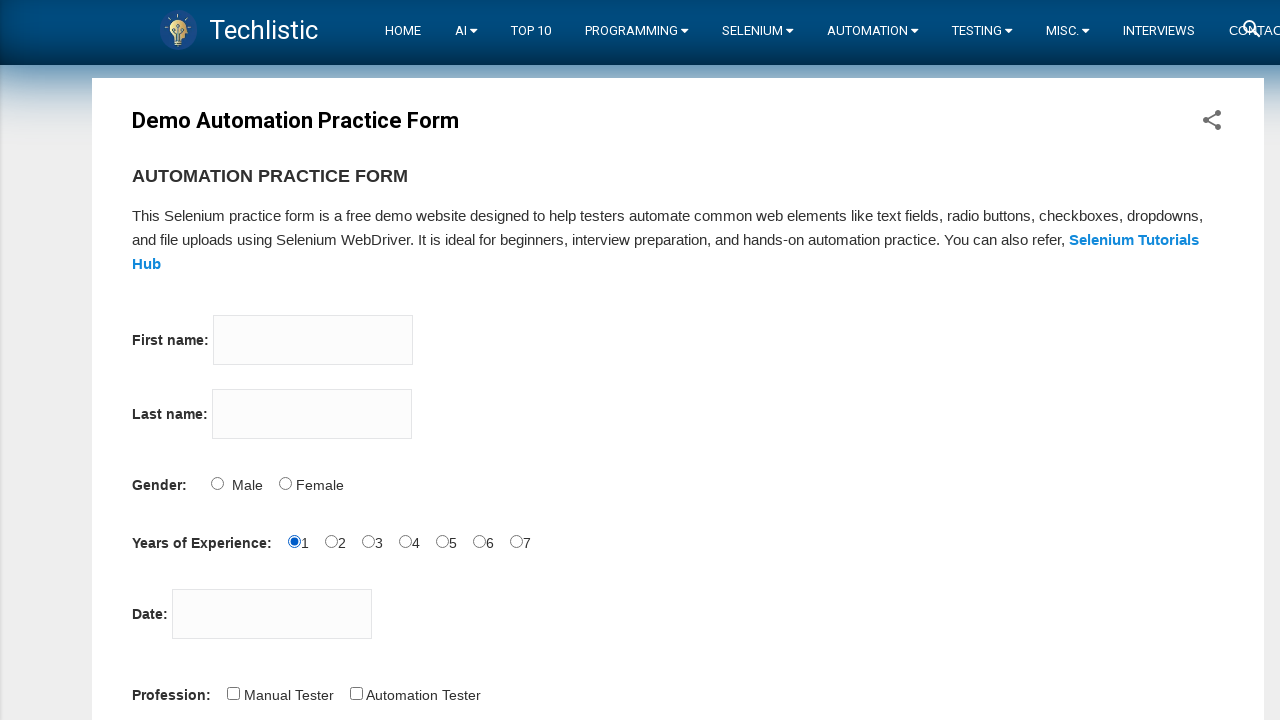

Verified first radio button is now selected
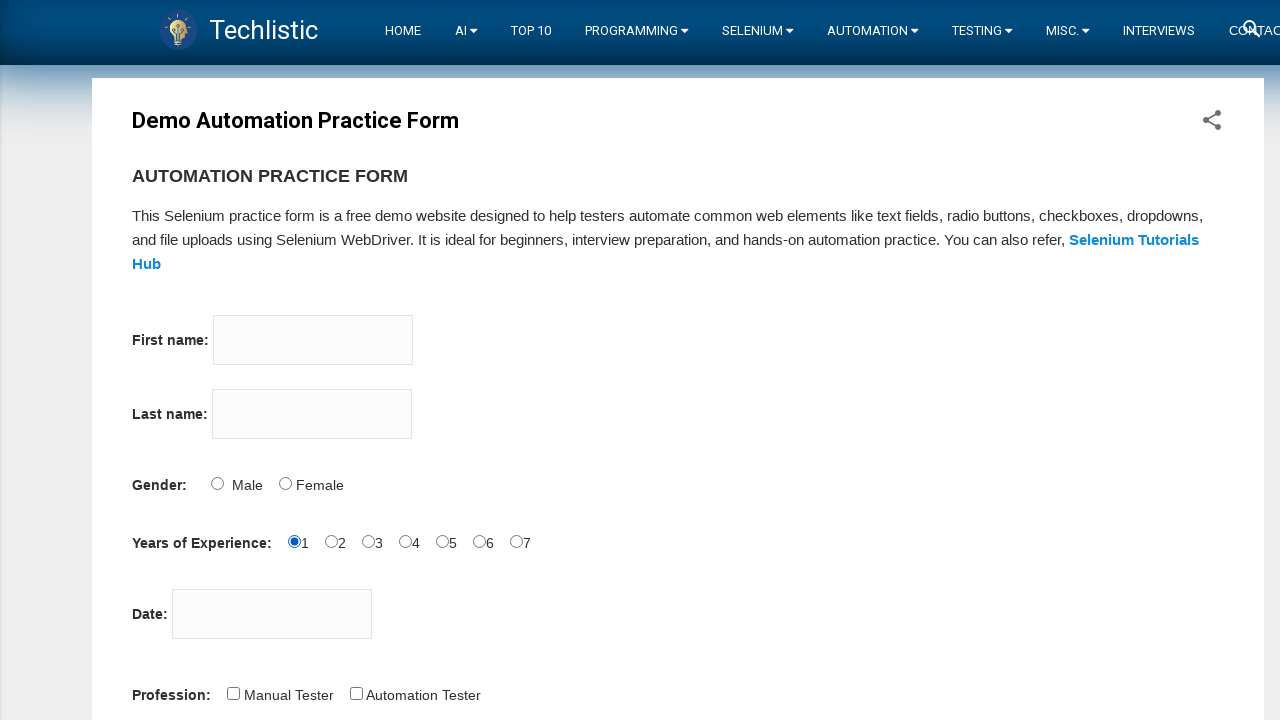

Located all experience level radio buttons
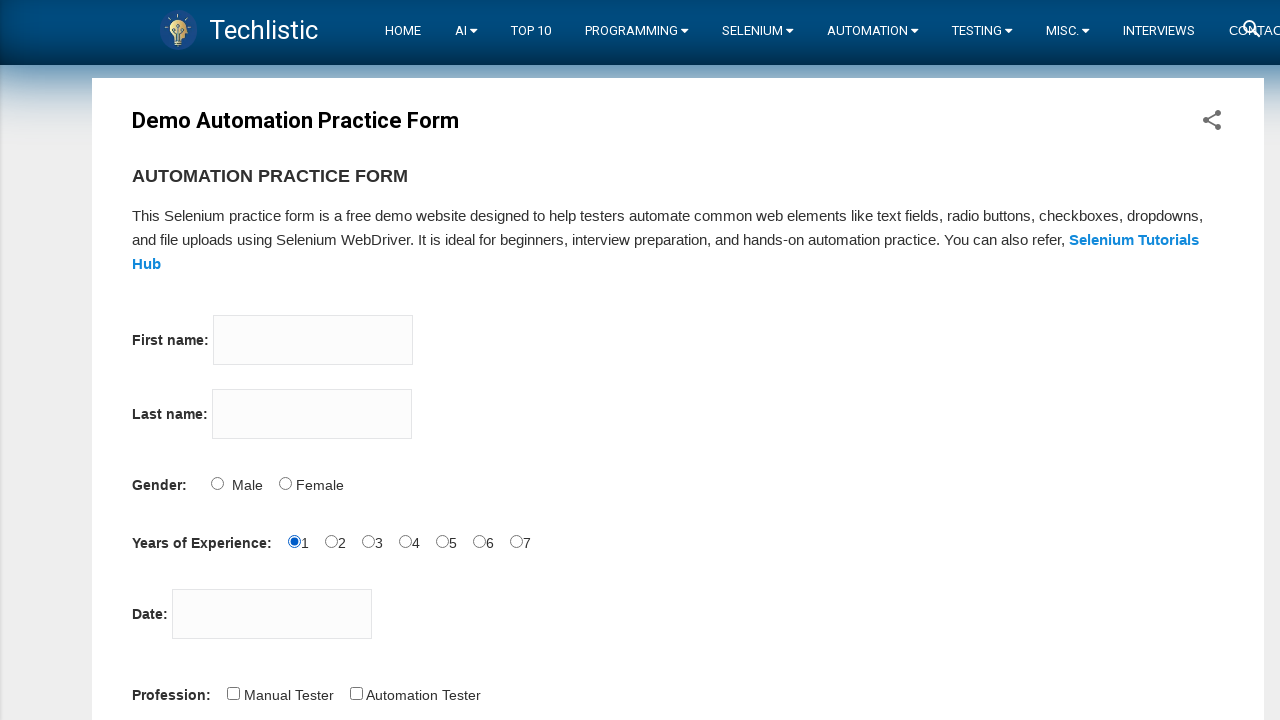

Clicked experience level radio button exp-0 at (294, 541) on #exp-0
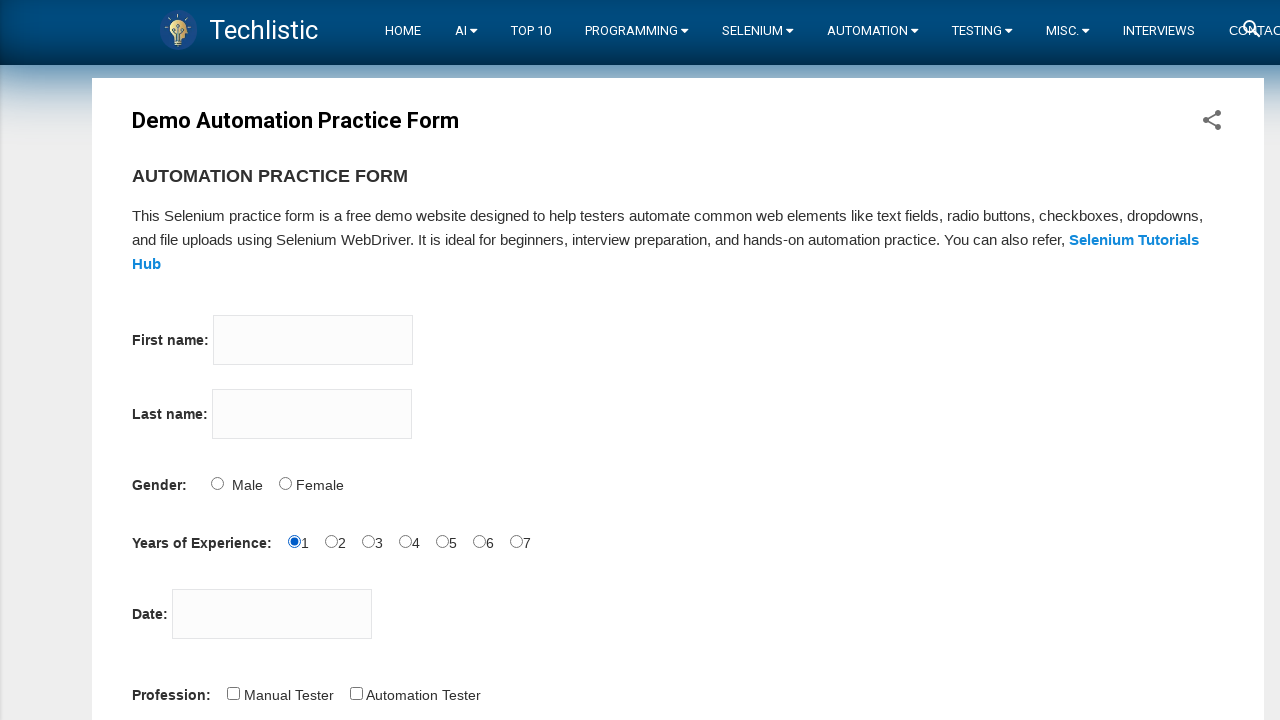

Clicked experience level radio button exp-1 at (331, 541) on #exp-1
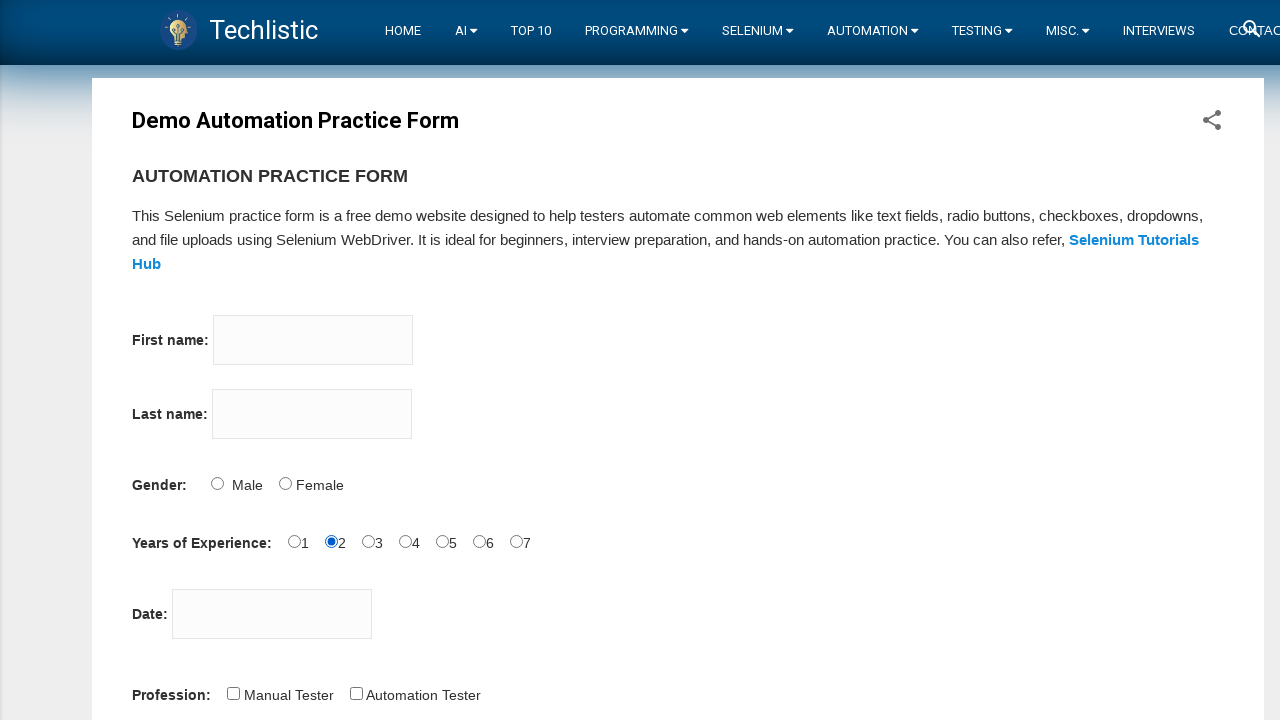

Clicked experience level radio button exp-2 at (368, 541) on #exp-2
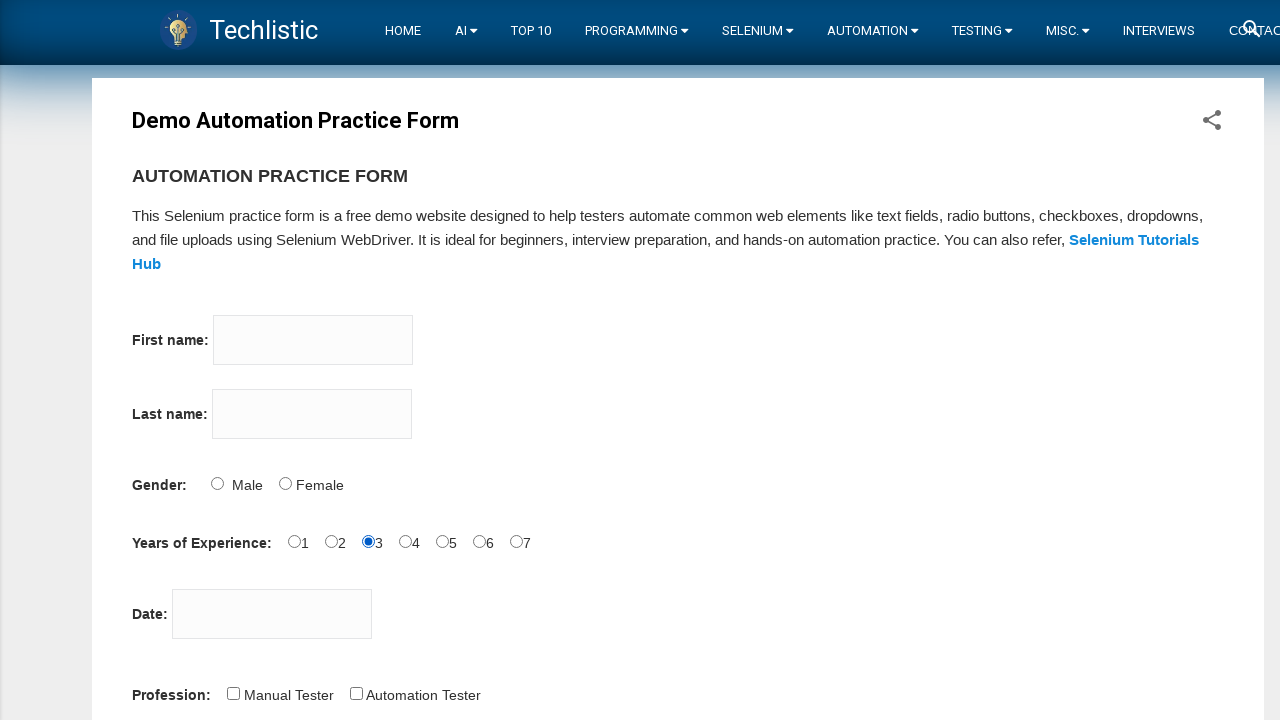

Clicked experience level radio button exp-3 at (405, 541) on #exp-3
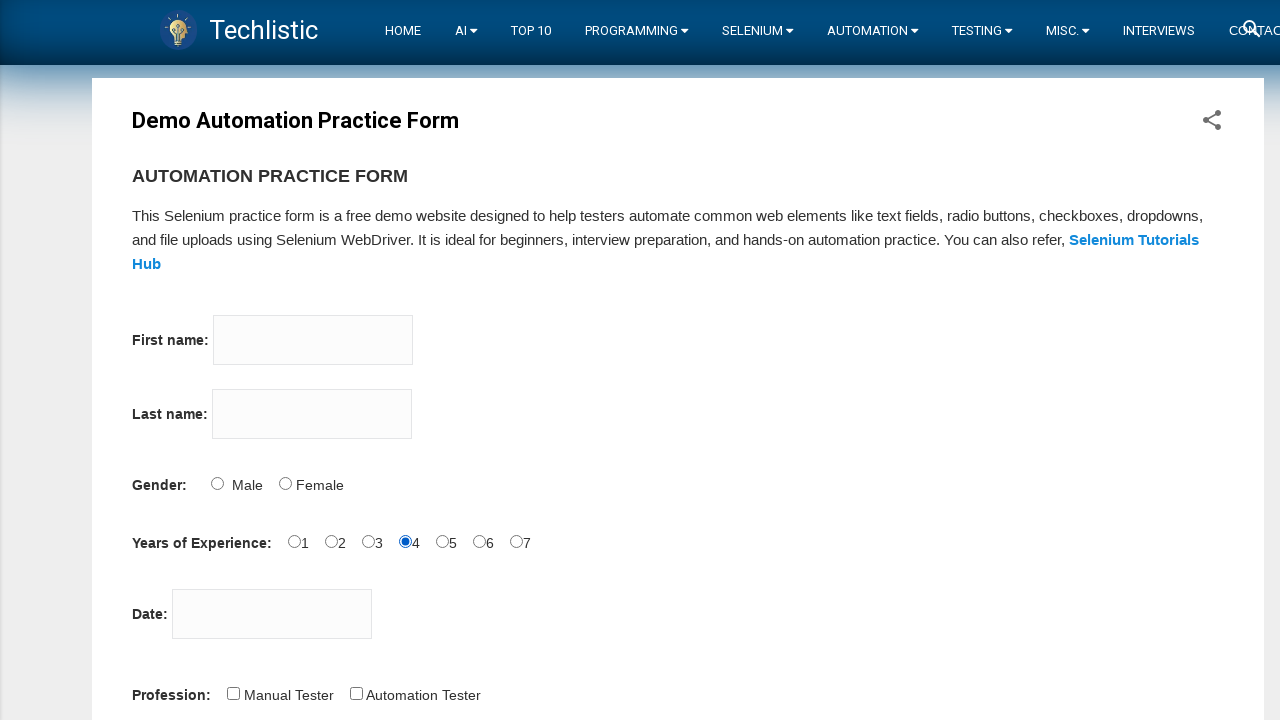

Clicked experience level radio button exp-4 at (442, 541) on #exp-4
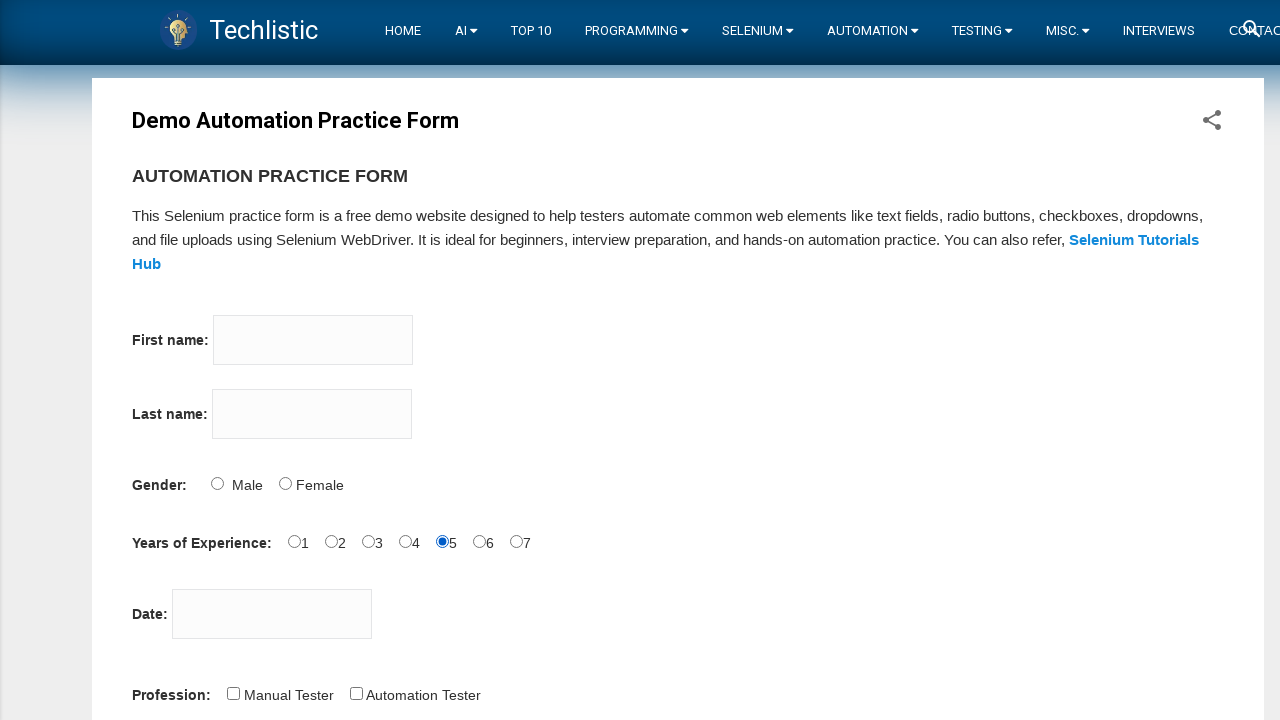

Clicked experience level radio button exp-5 at (479, 541) on #exp-5
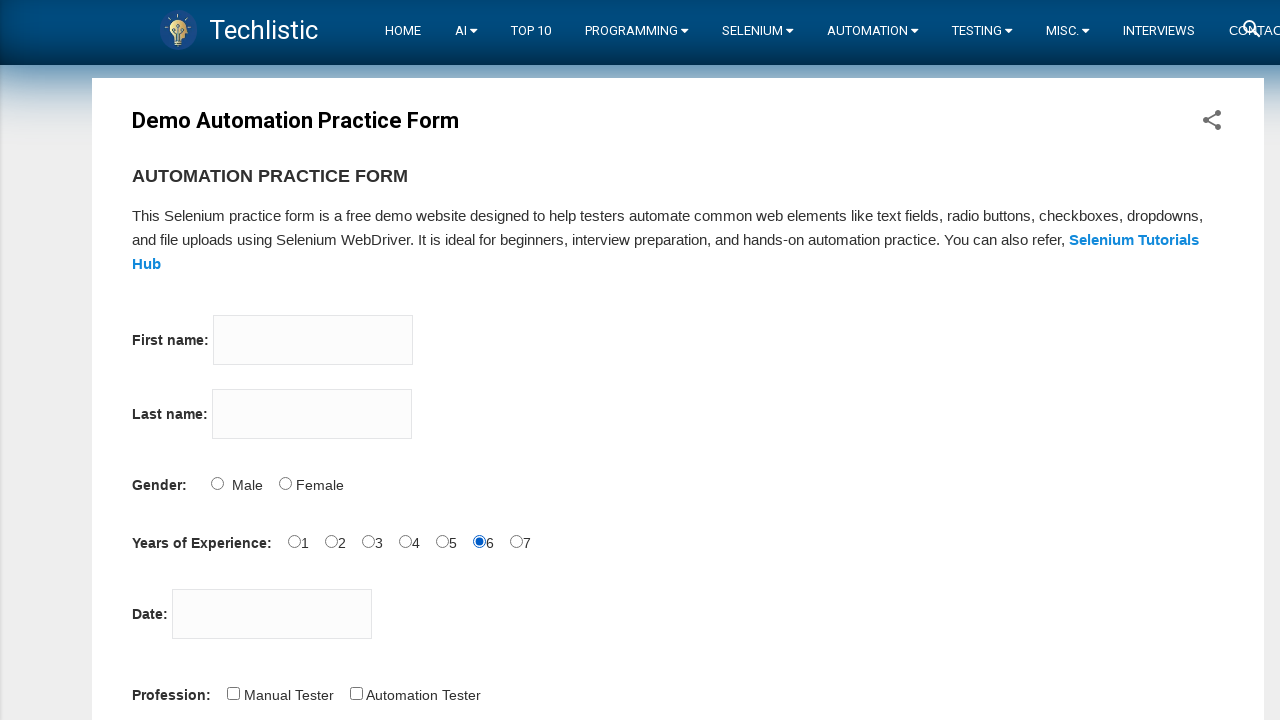

Clicked experience level radio button exp-6 at (516, 541) on #exp-6
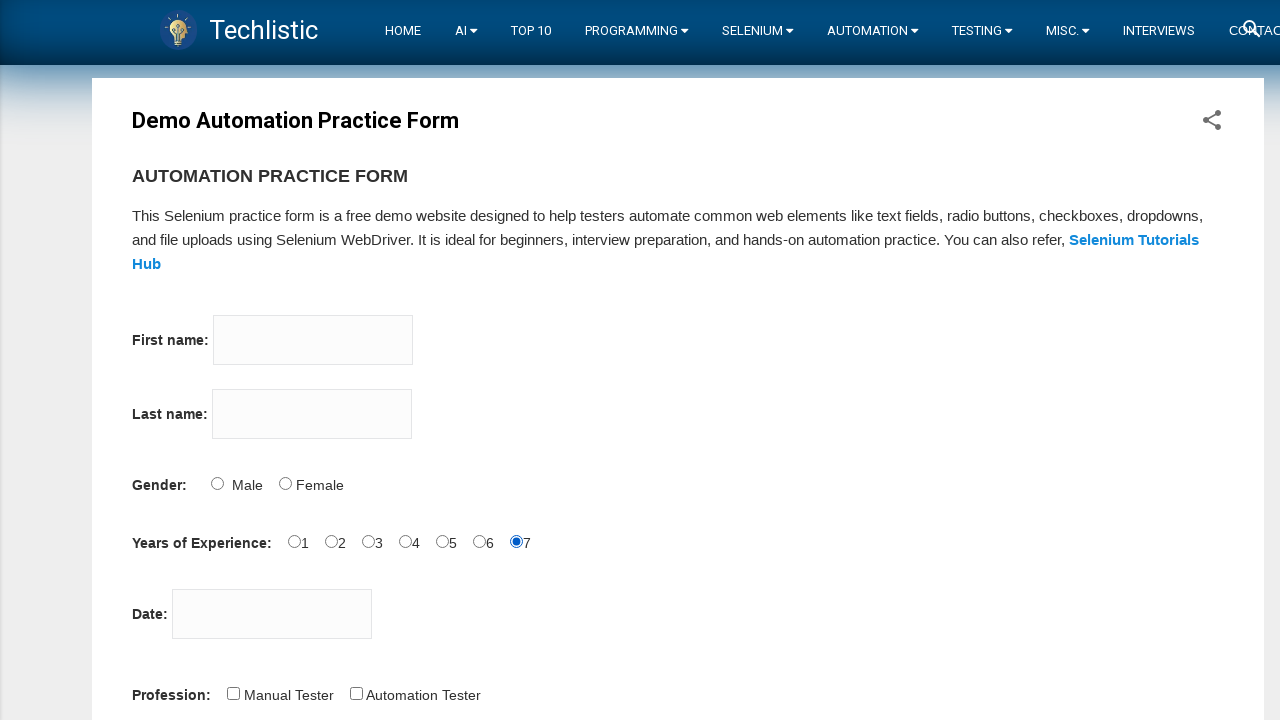

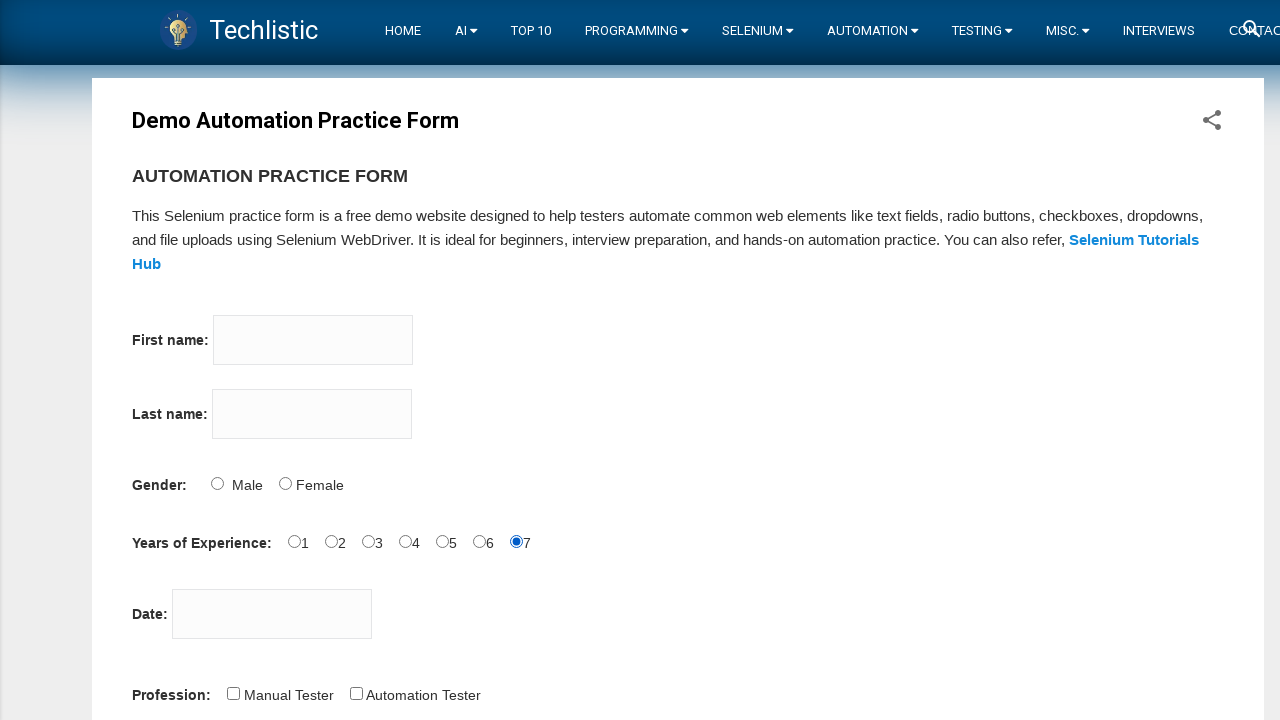